Clicks the submit button on Python.org homepage

Starting URL: https://www.python.org/

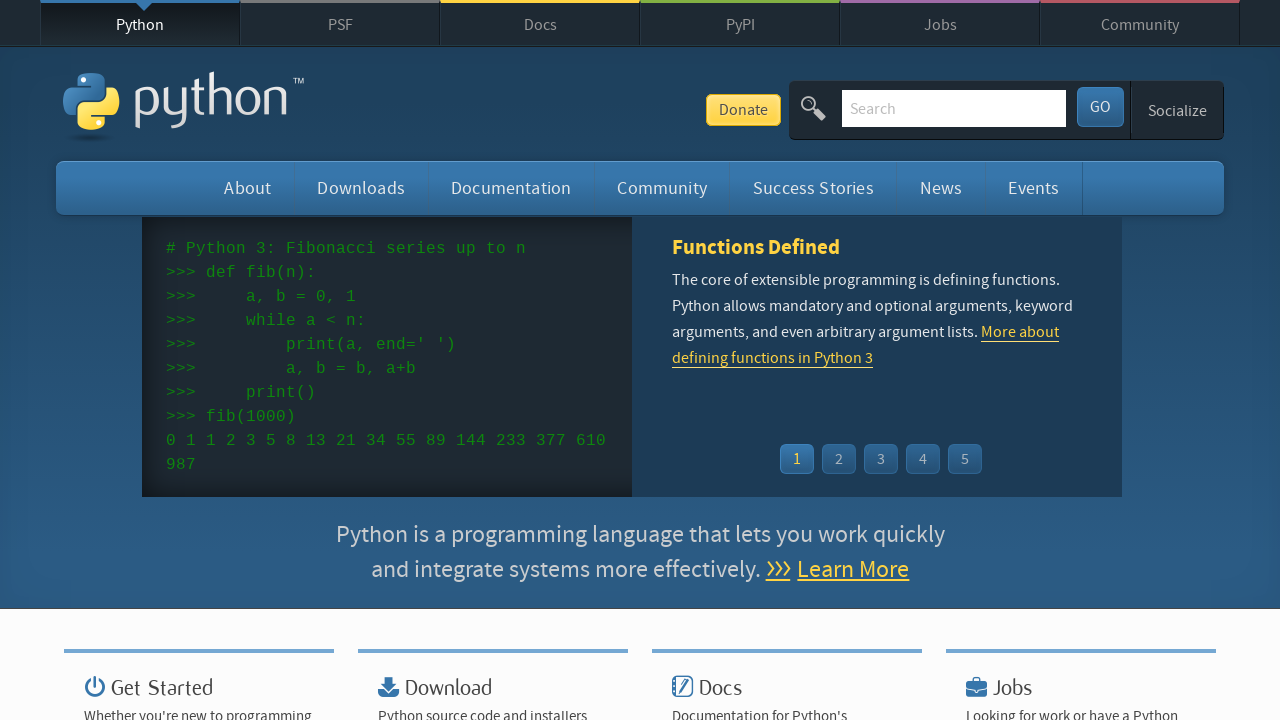

Clicked the submit button on Python.org homepage at (1100, 107) on xpath=//*[@id='submit']
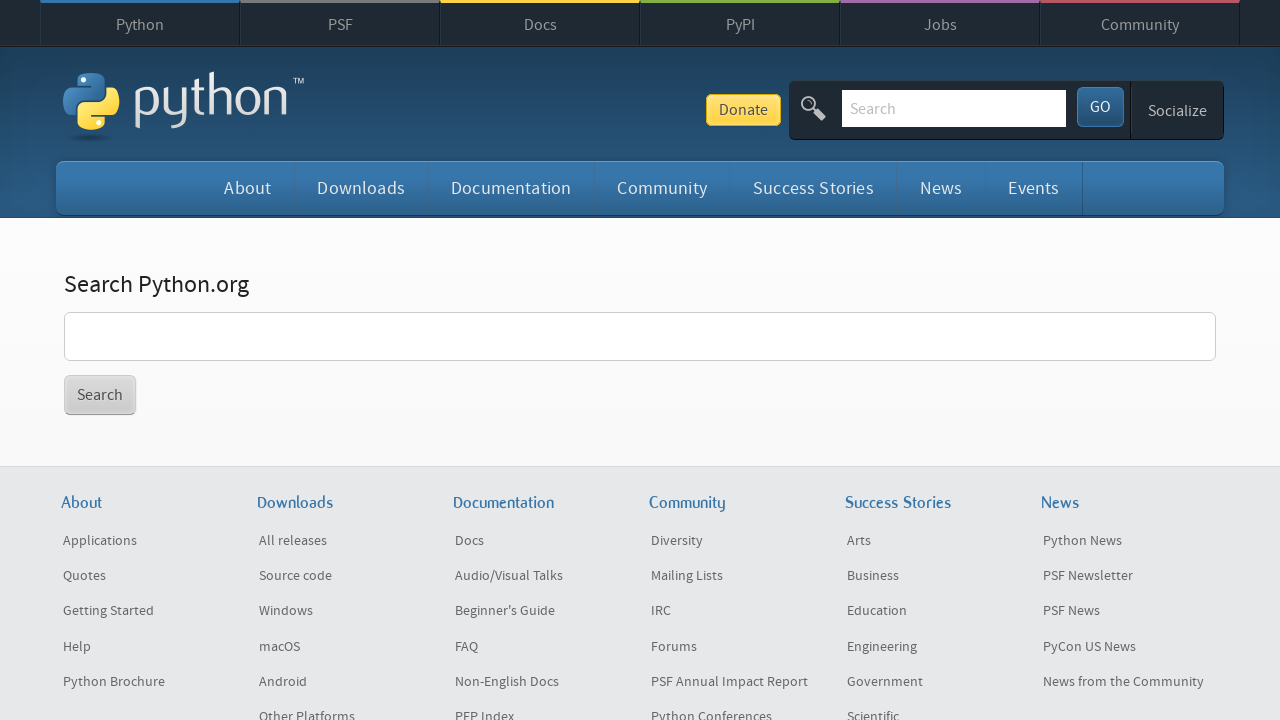

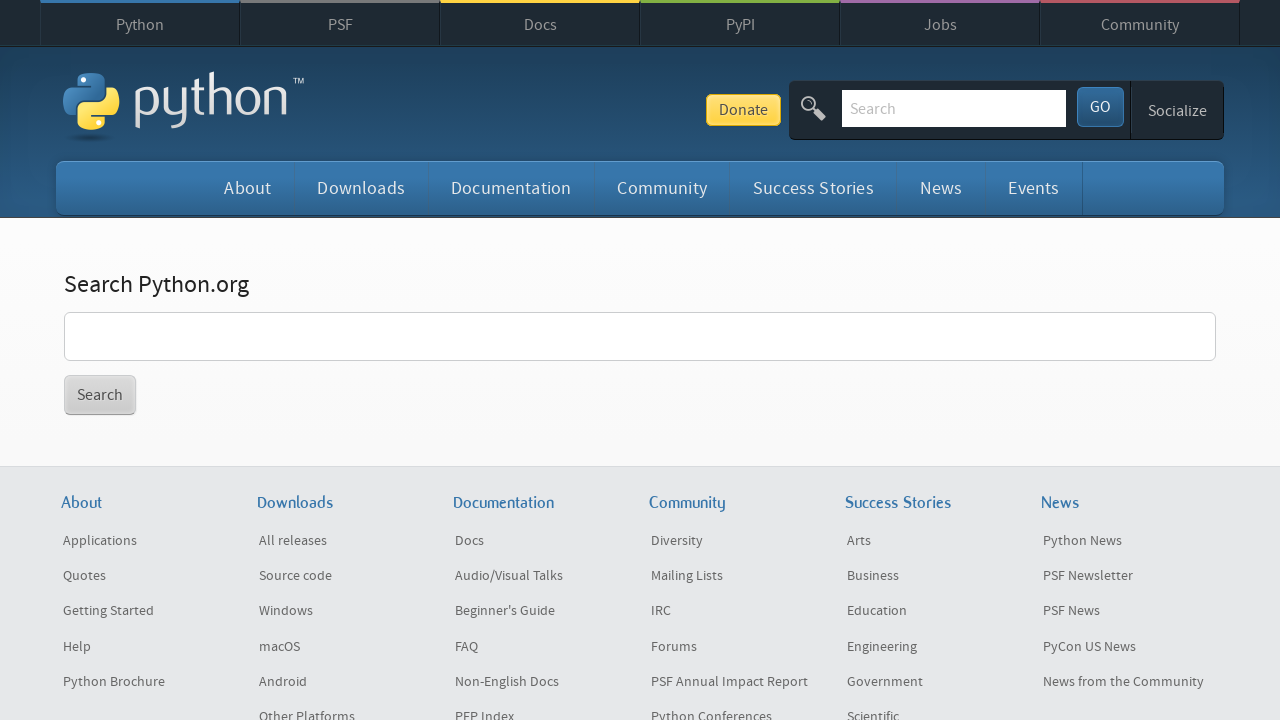